Tests the add/remove elements functionality by adding multiple elements and then removing some of them

Starting URL: http://the-internet.herokuapp.com/

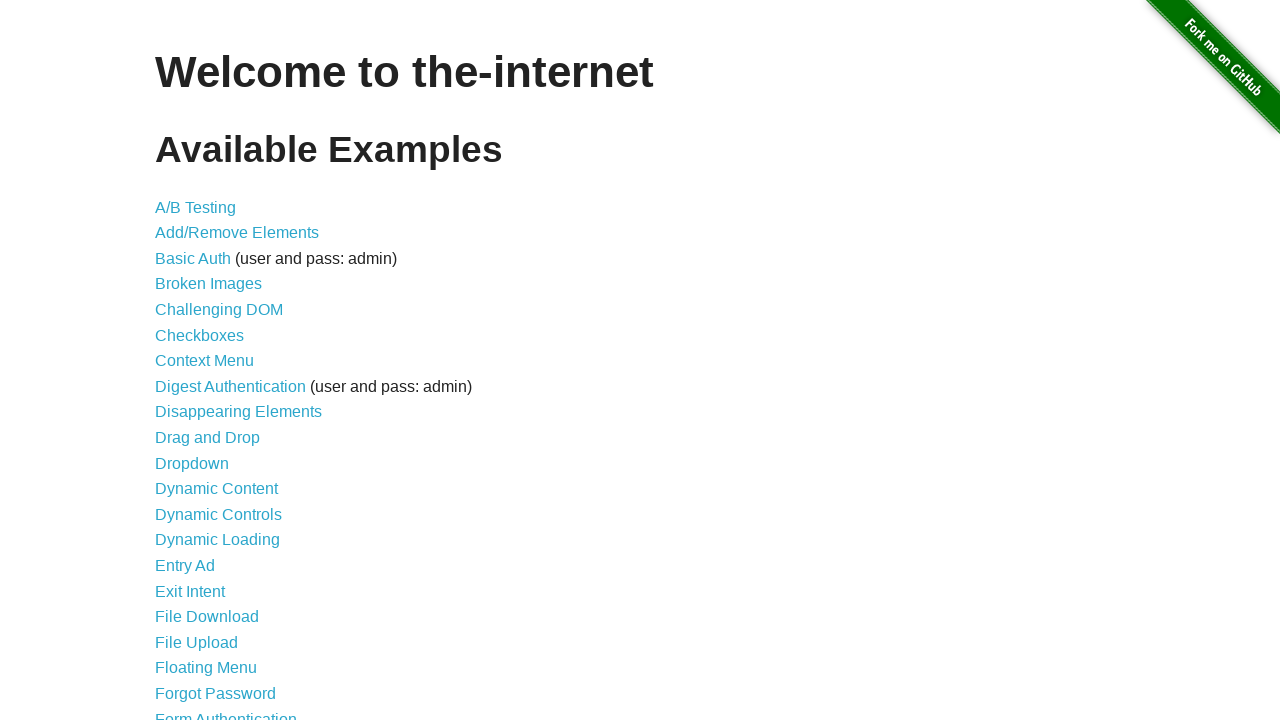

Clicked on Add/Remove Elements link at (237, 233) on text=Add/Remove Elements
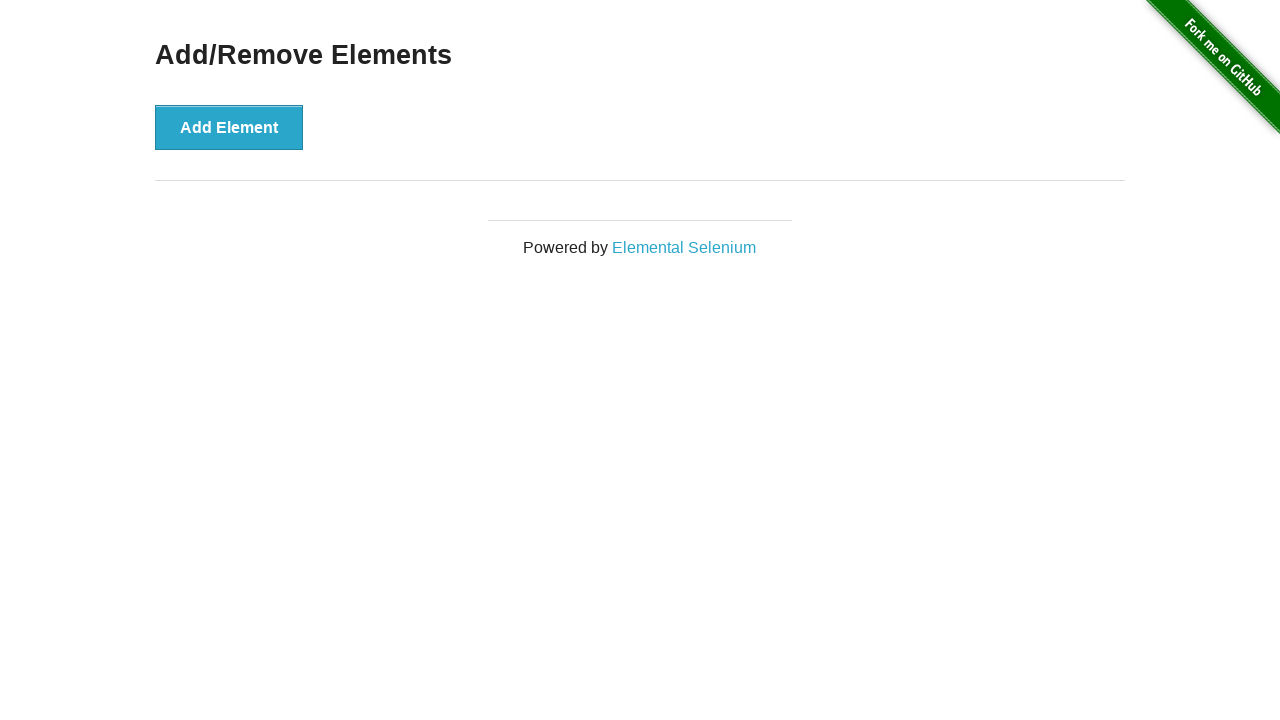

Add/Remove Elements page loaded and button selector found
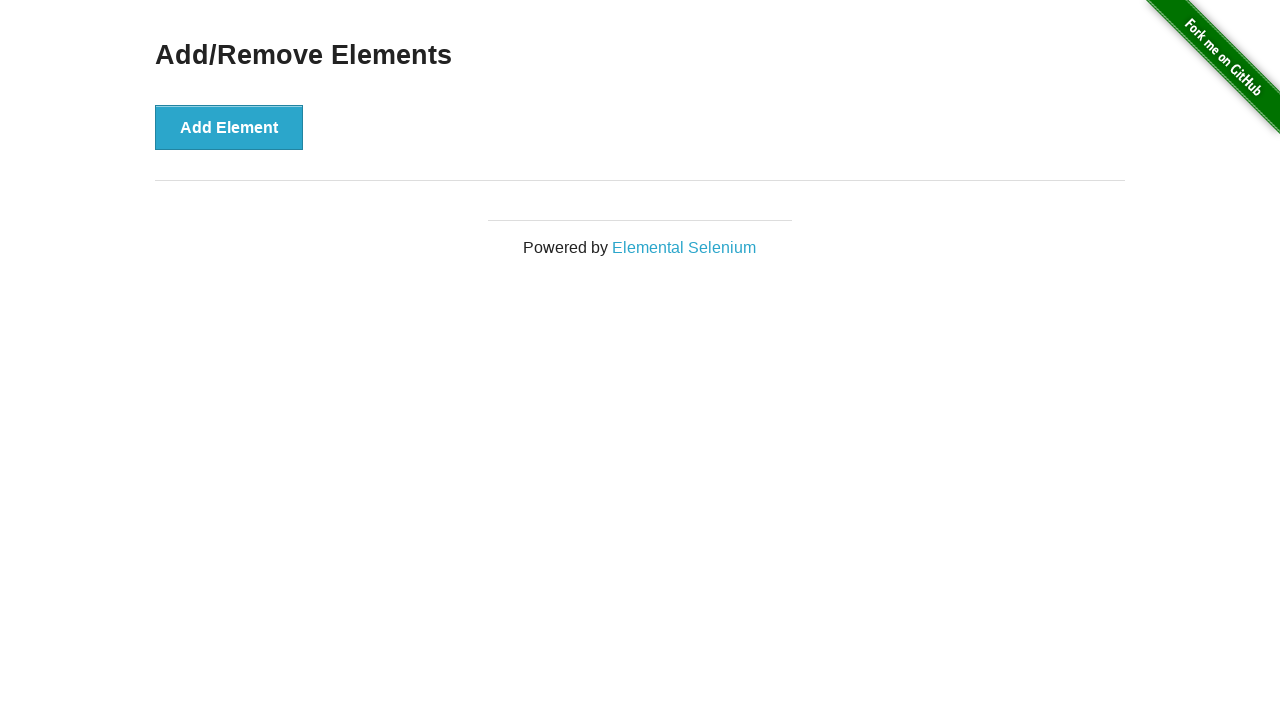

Added element 1 of 5 at (229, 127) on //*[@id="content"]/div/button
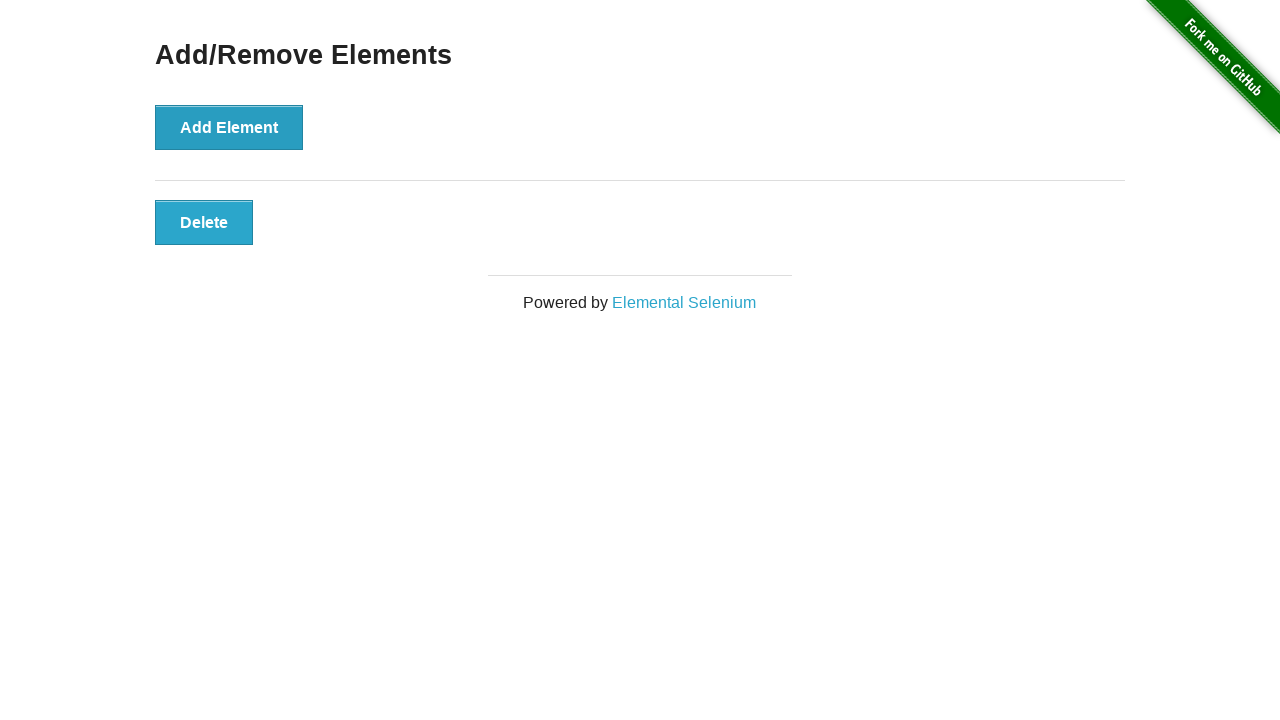

Added element 2 of 5 at (229, 127) on //*[@id="content"]/div/button
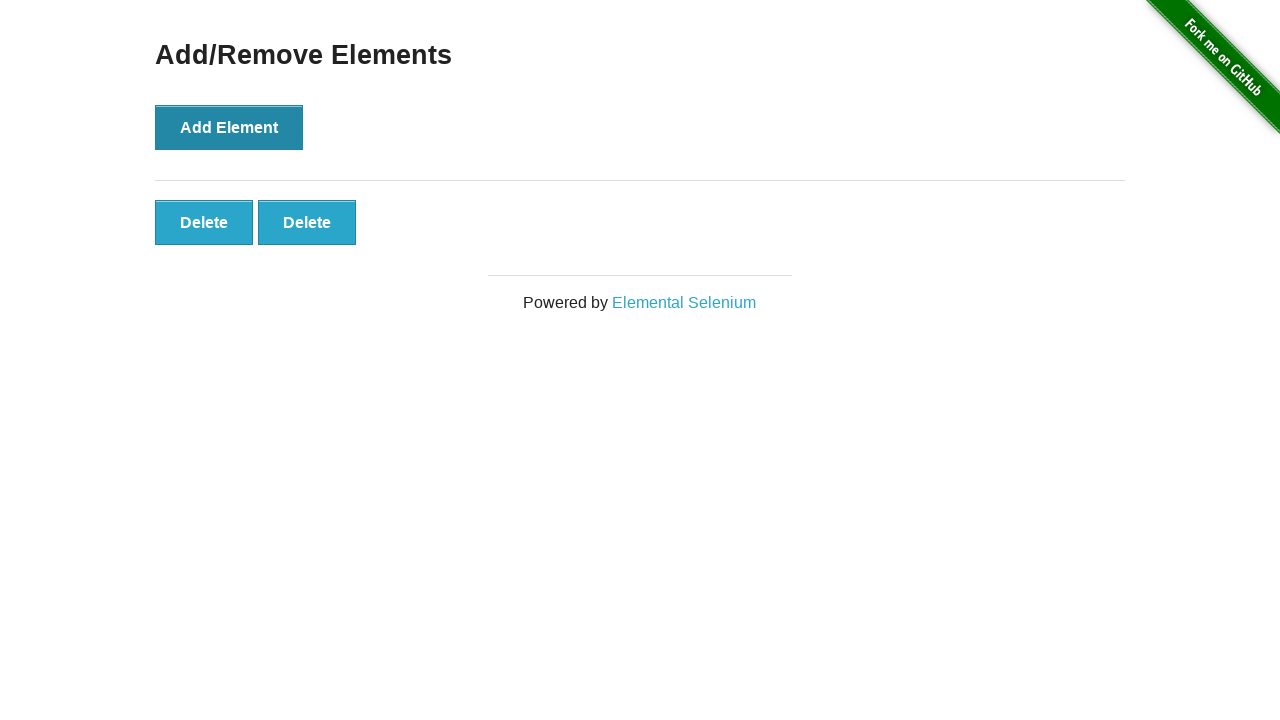

Added element 3 of 5 at (229, 127) on //*[@id="content"]/div/button
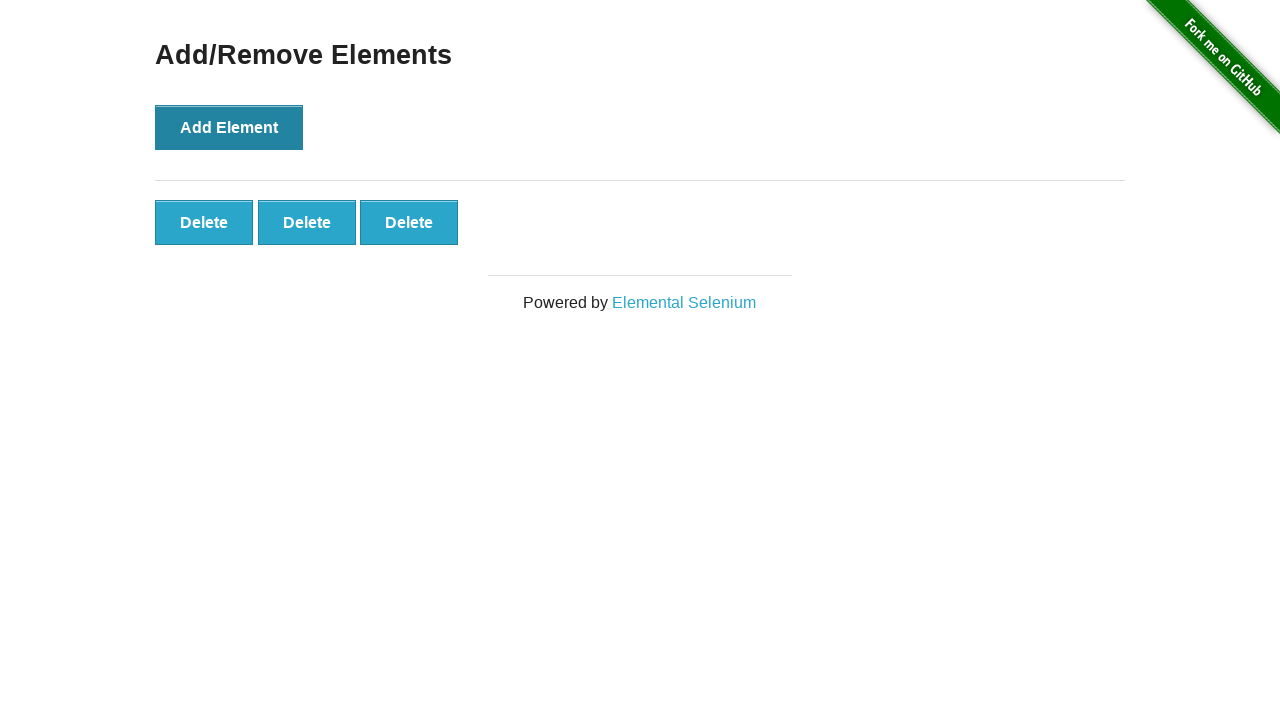

Added element 4 of 5 at (229, 127) on //*[@id="content"]/div/button
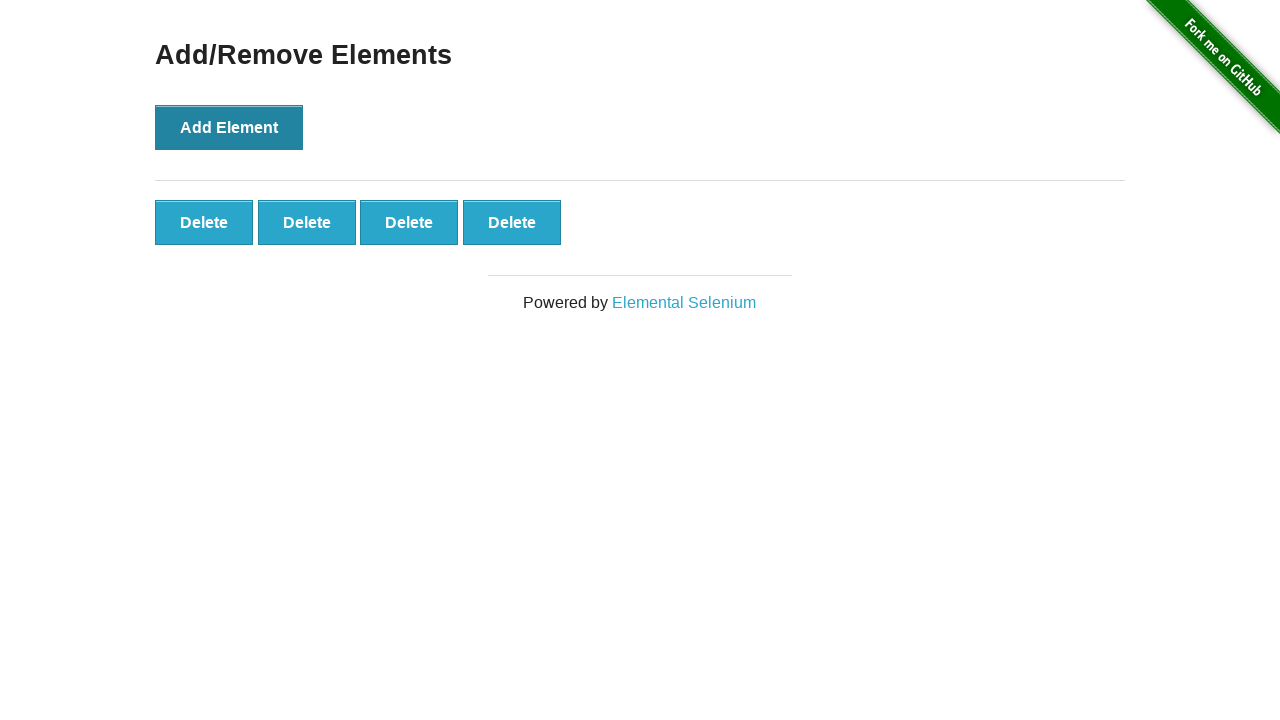

Added element 5 of 5 at (229, 127) on //*[@id="content"]/div/button
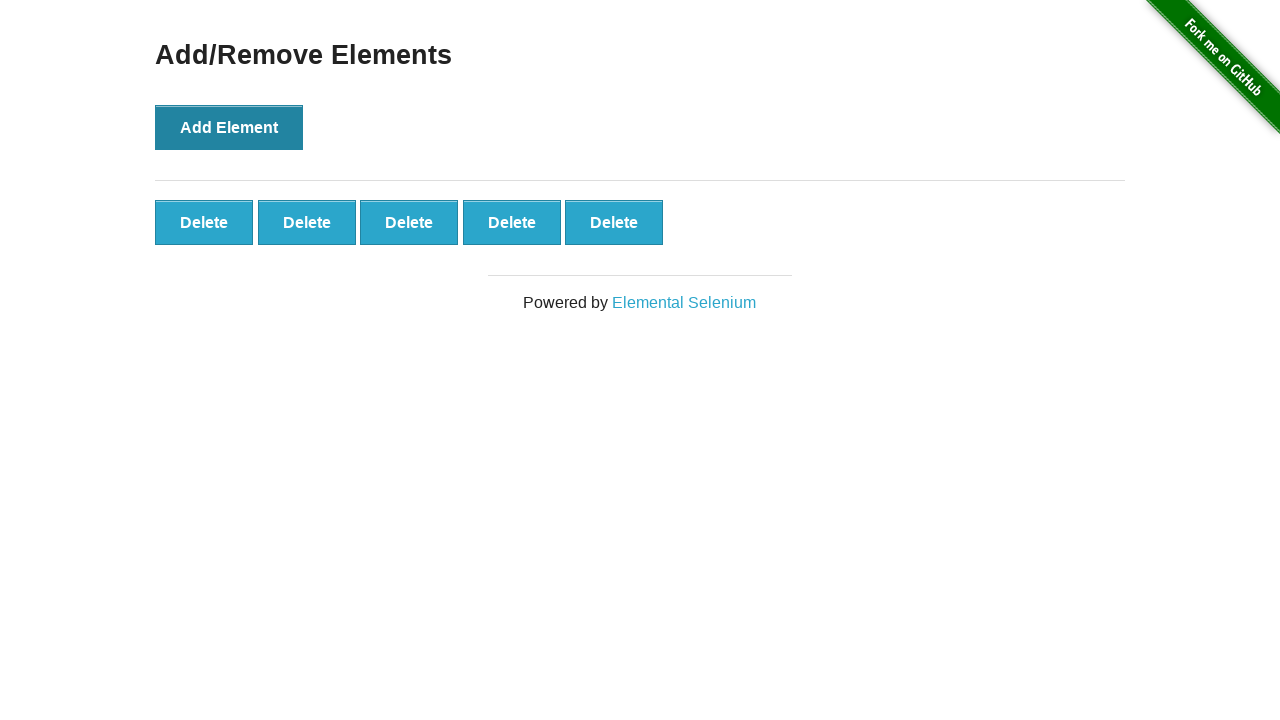

Removed element 1 of 2 at (204, 222) on .added-manually
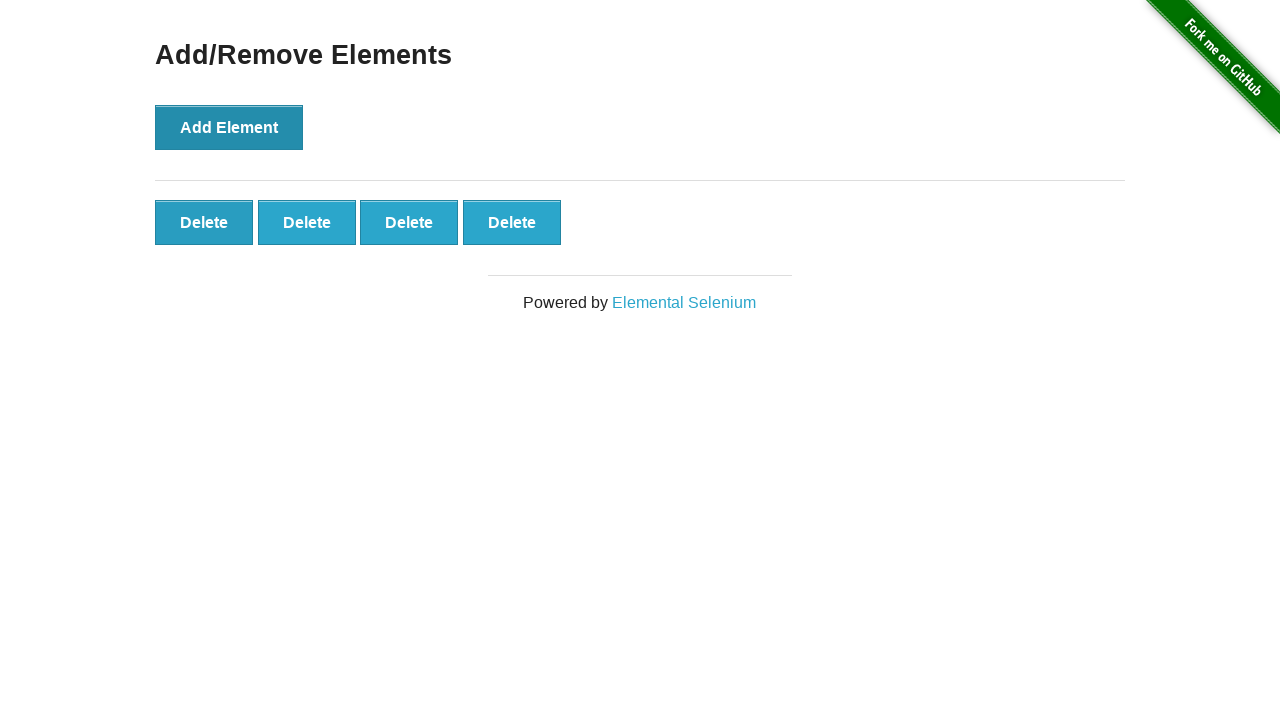

Removed element 2 of 2 at (204, 222) on .added-manually
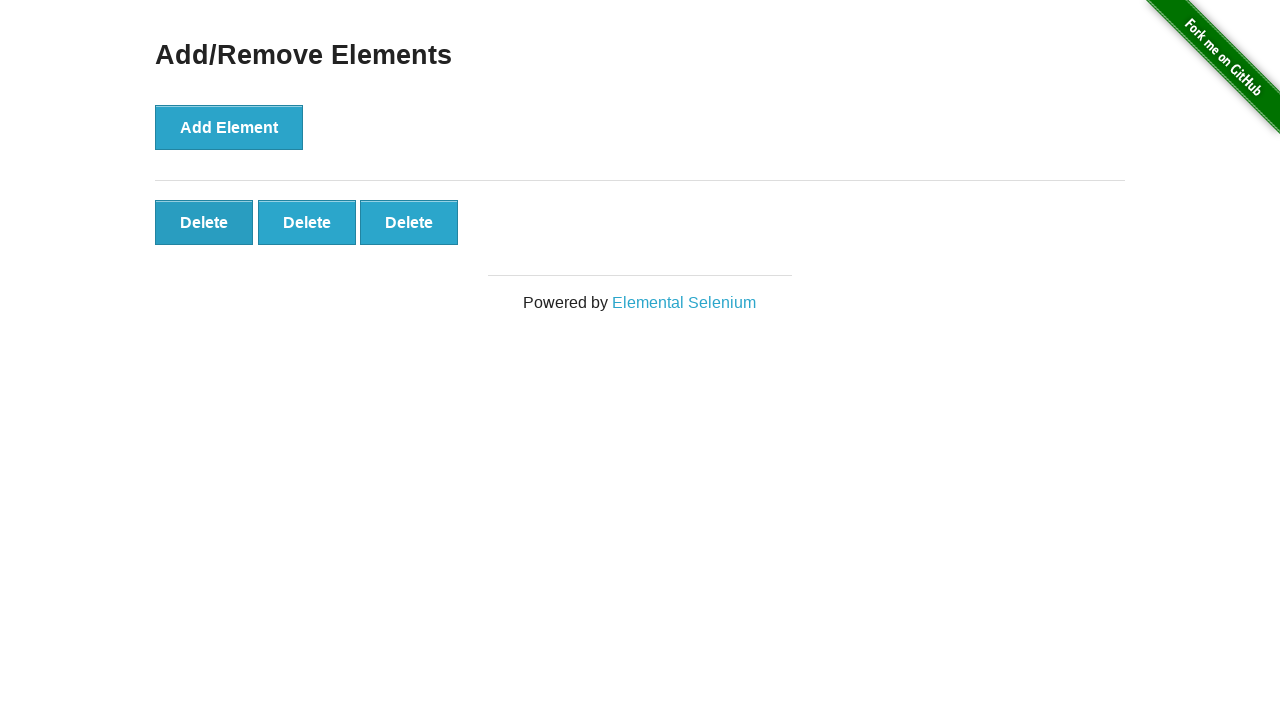

Brief pause to view final state with 3 remaining elements
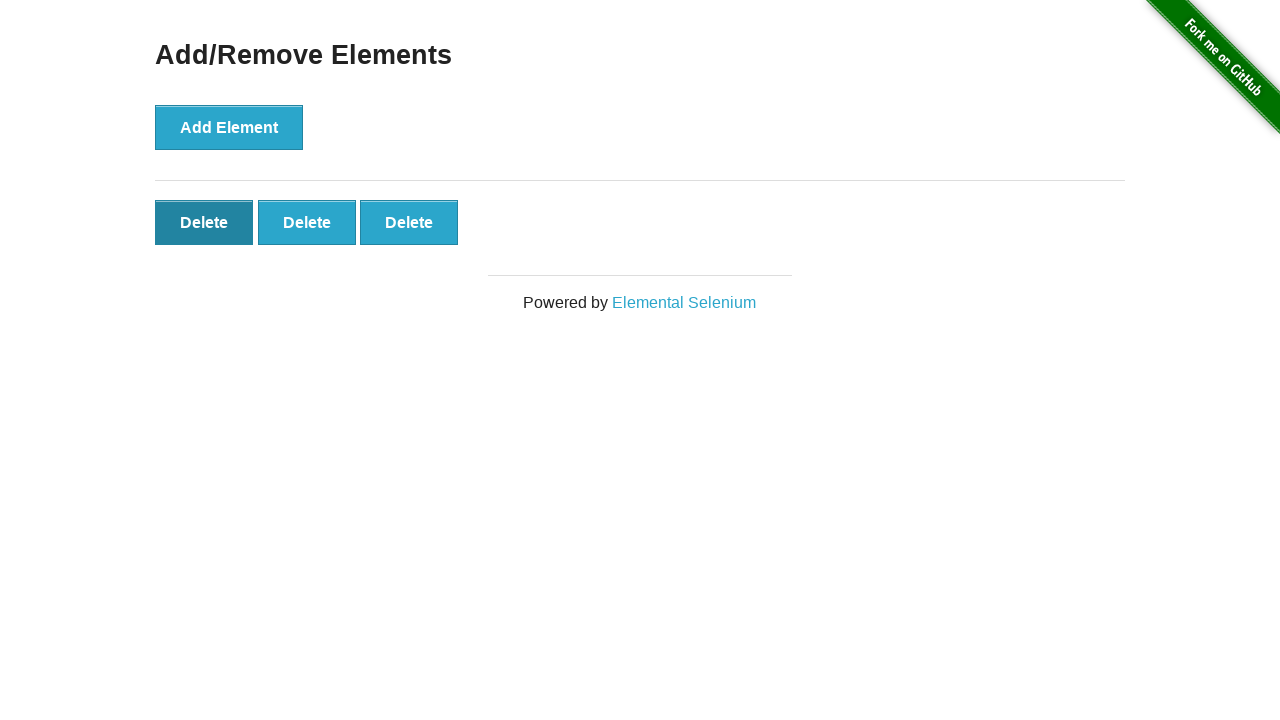

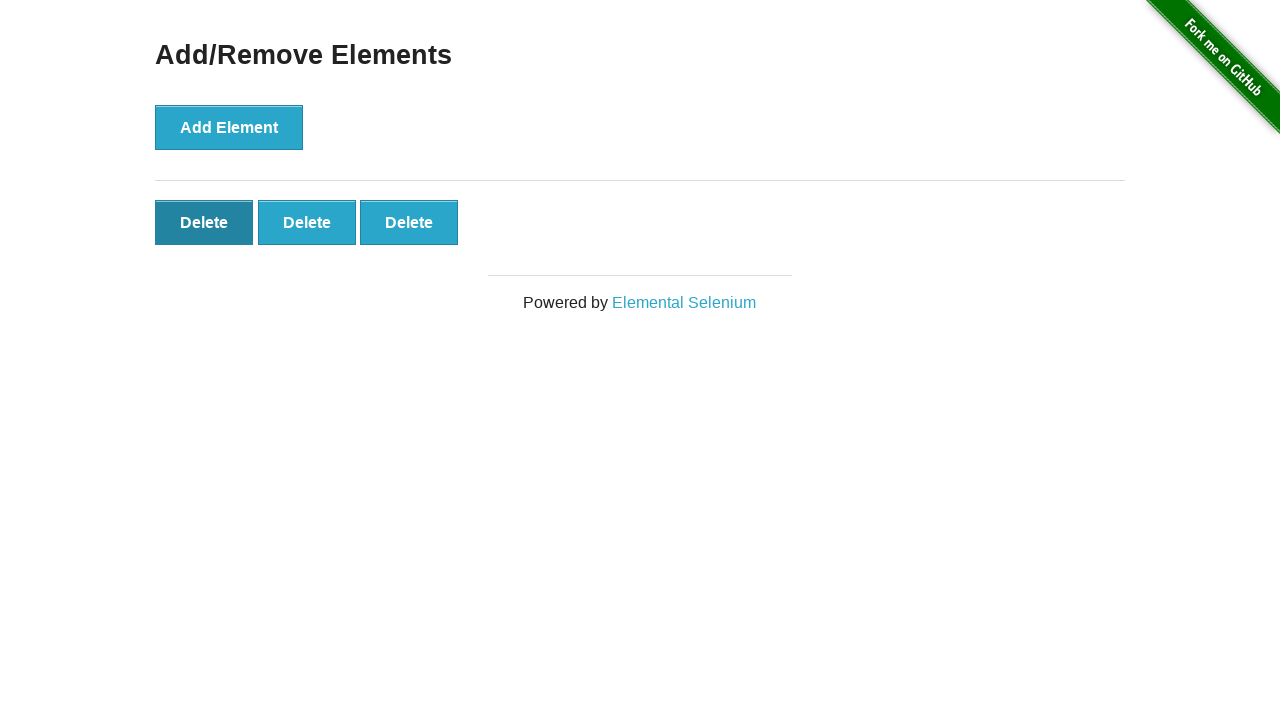